Simple smoke test that navigates to GitHub's homepage and verifies the page loads by checking the page title

Starting URL: https://github.com

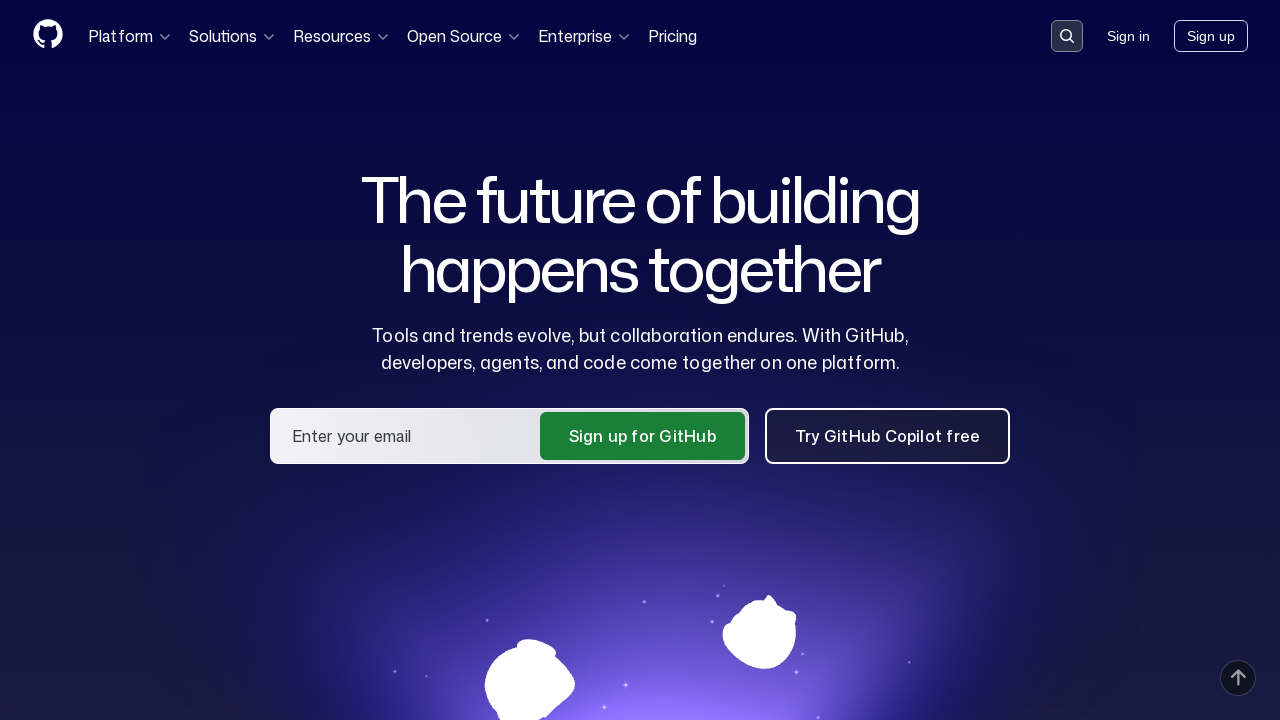

Navigated to GitHub homepage
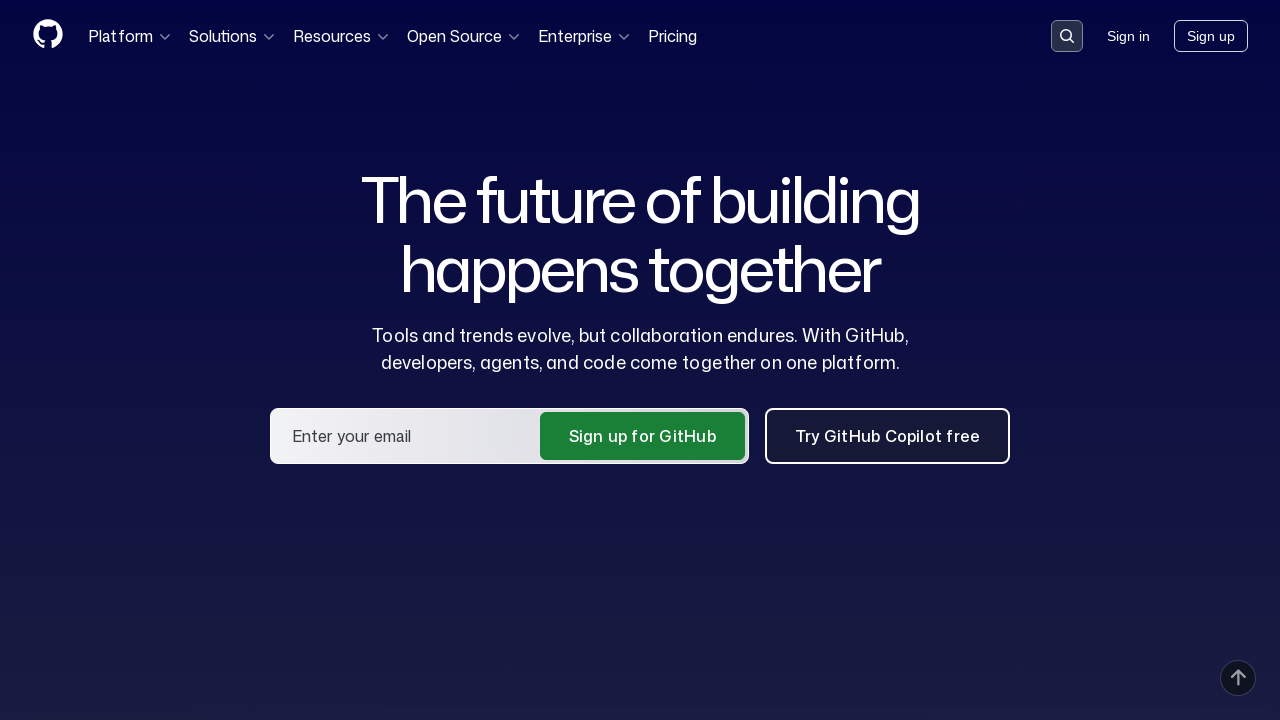

Page DOM content loaded
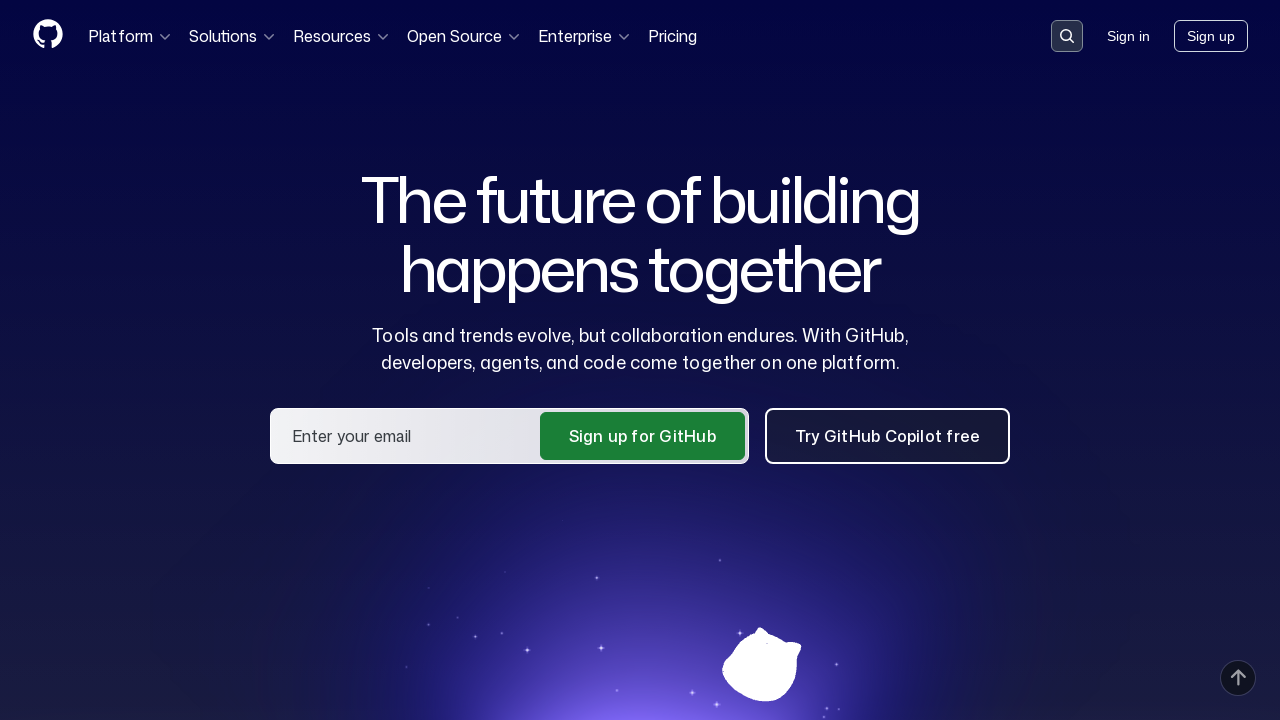

Verified page title contains 'GitHub'
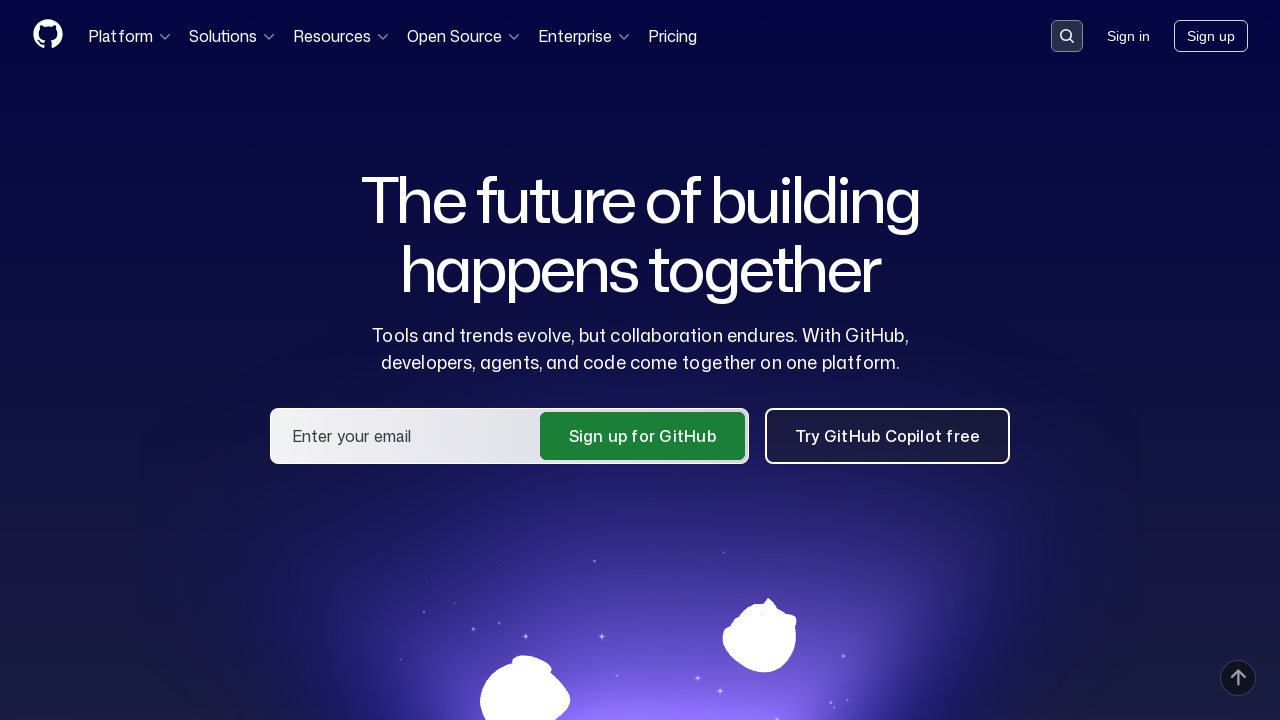

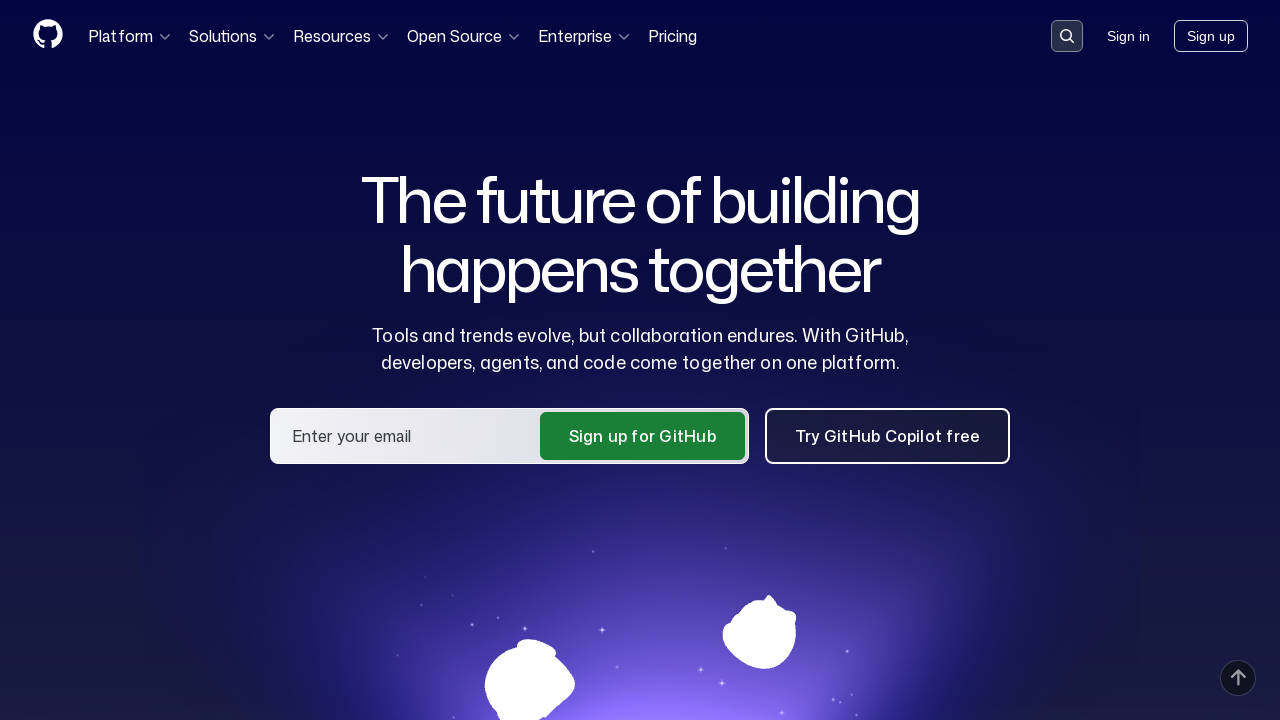